Tests text box form functionality by navigating to the Elements section, filling out a form with name, email, and addresses, then verifying the output displays correctly.

Starting URL: https://demoqa.com

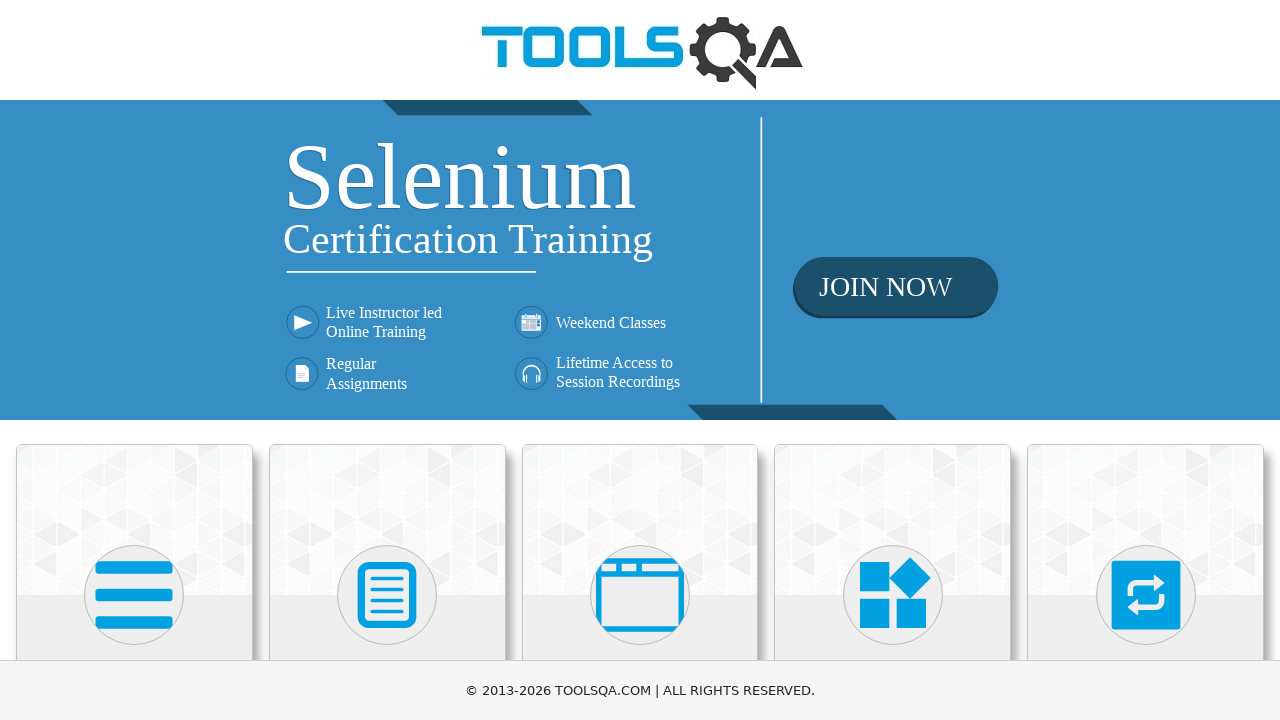

Clicked on Elements section at (134, 360) on xpath=//h5[text()='Elements']
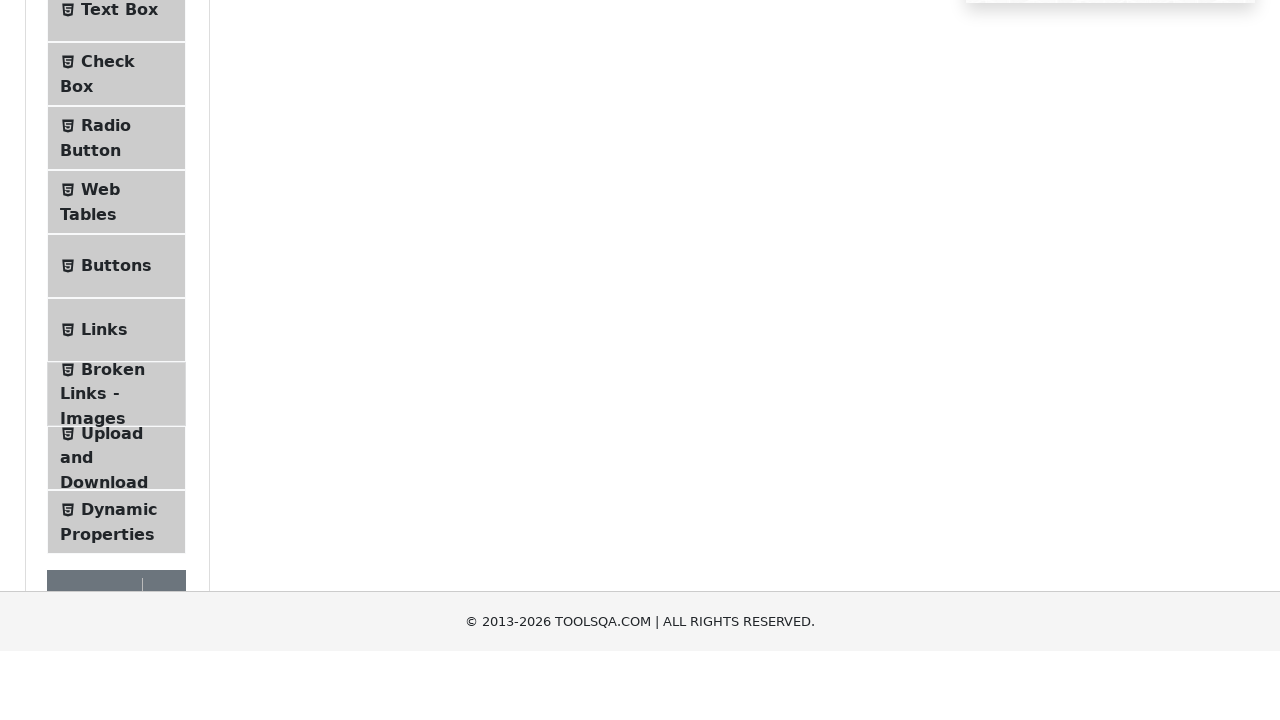

Clicked on Text Box section at (119, 261) on xpath=//span[text()='Text Box']
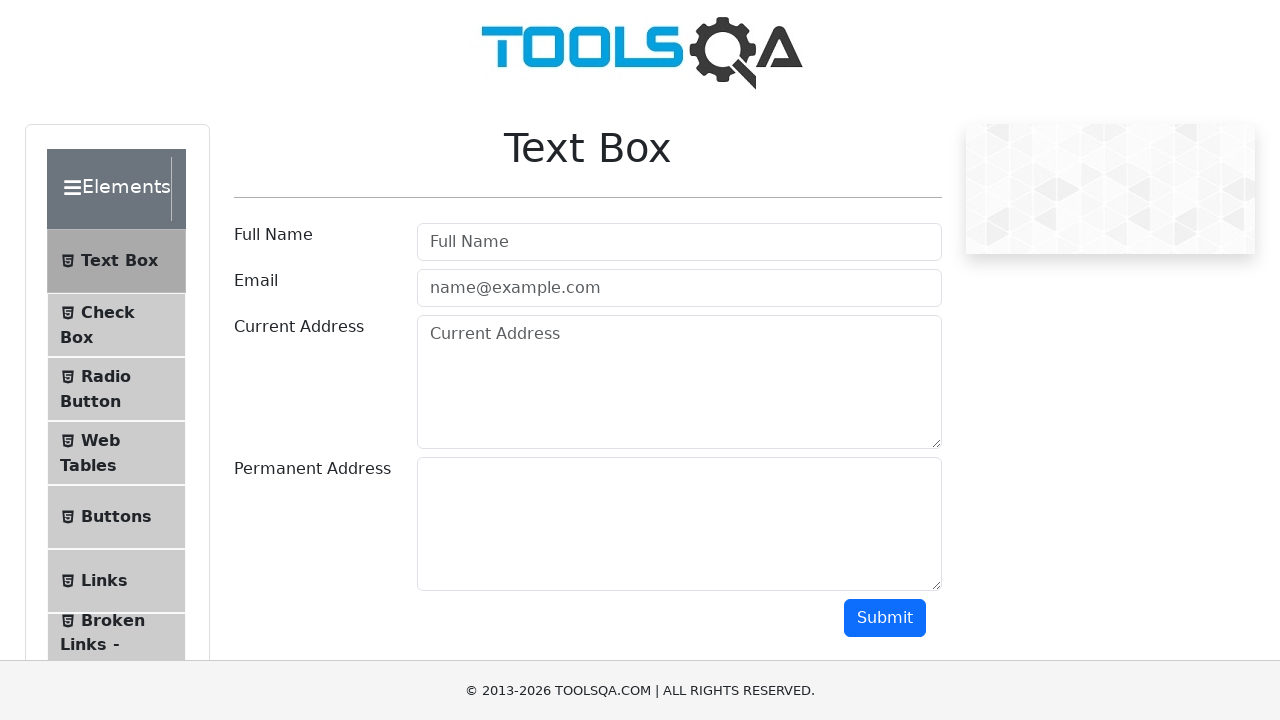

Filled in name field with 'Nick' on #userName
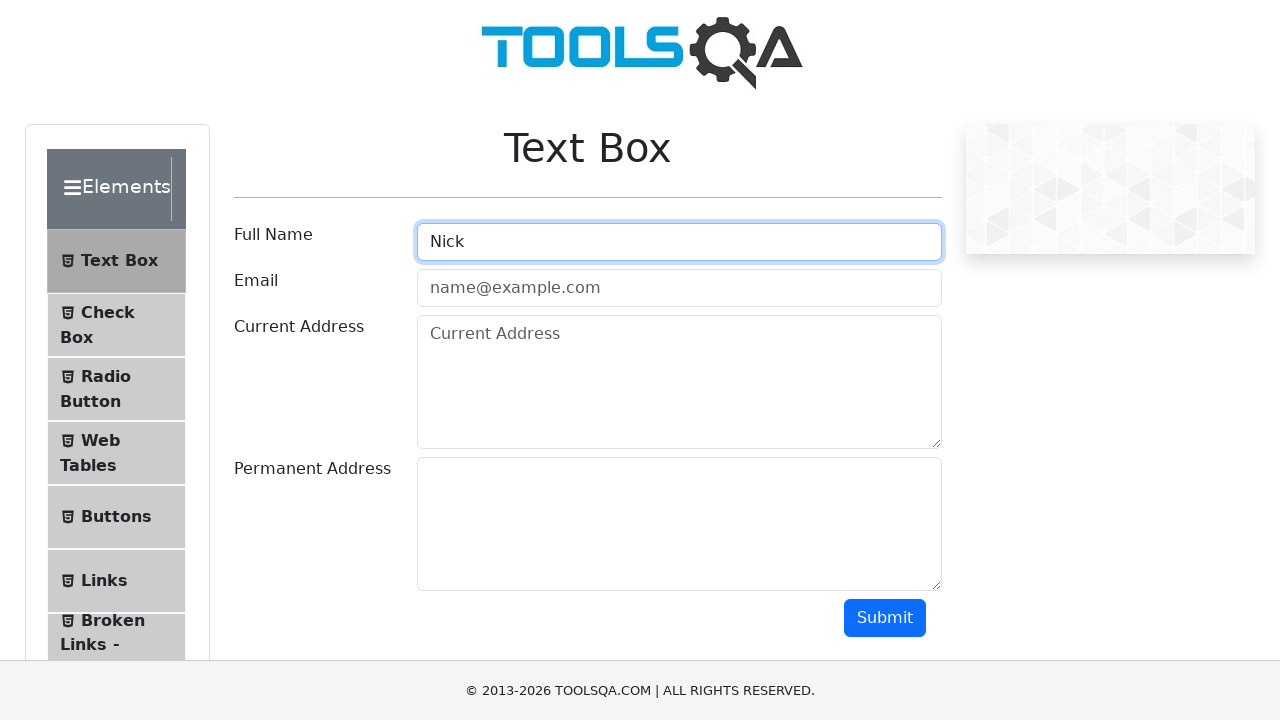

Filled in email field with 'nick@gmail.com' on #userEmail
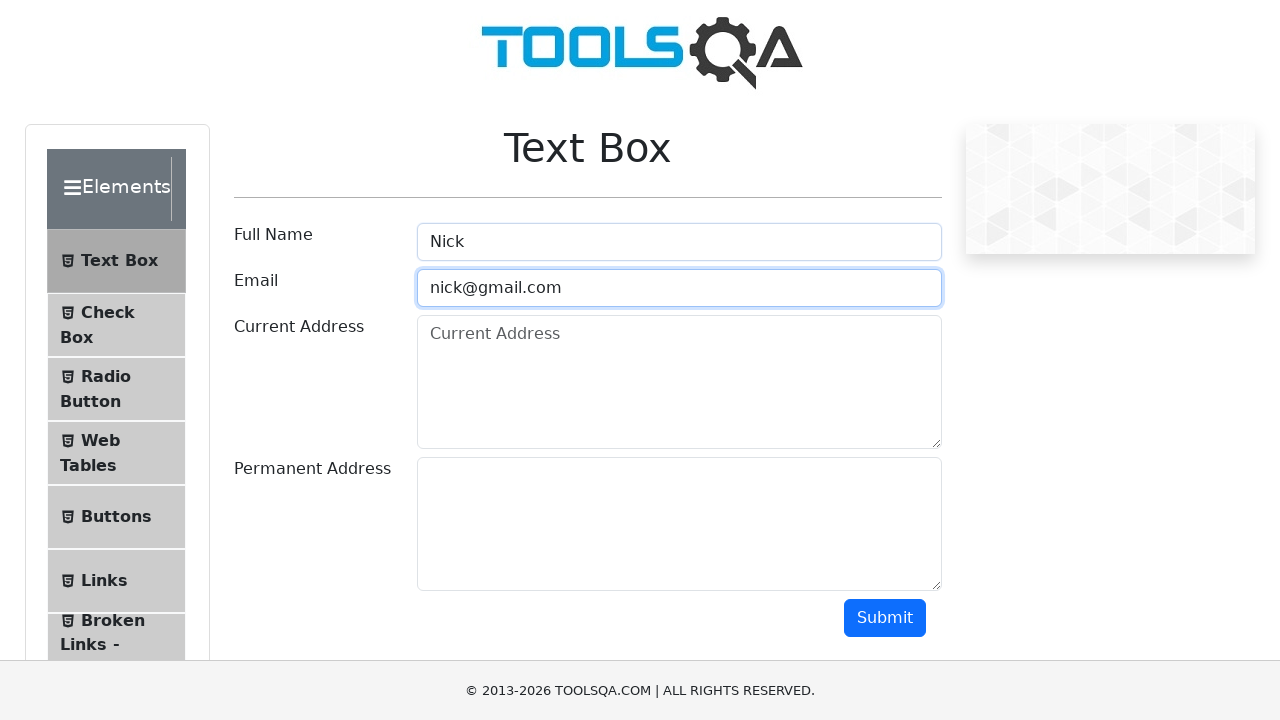

Filled in current address field with '325 Main St' on #currentAddress
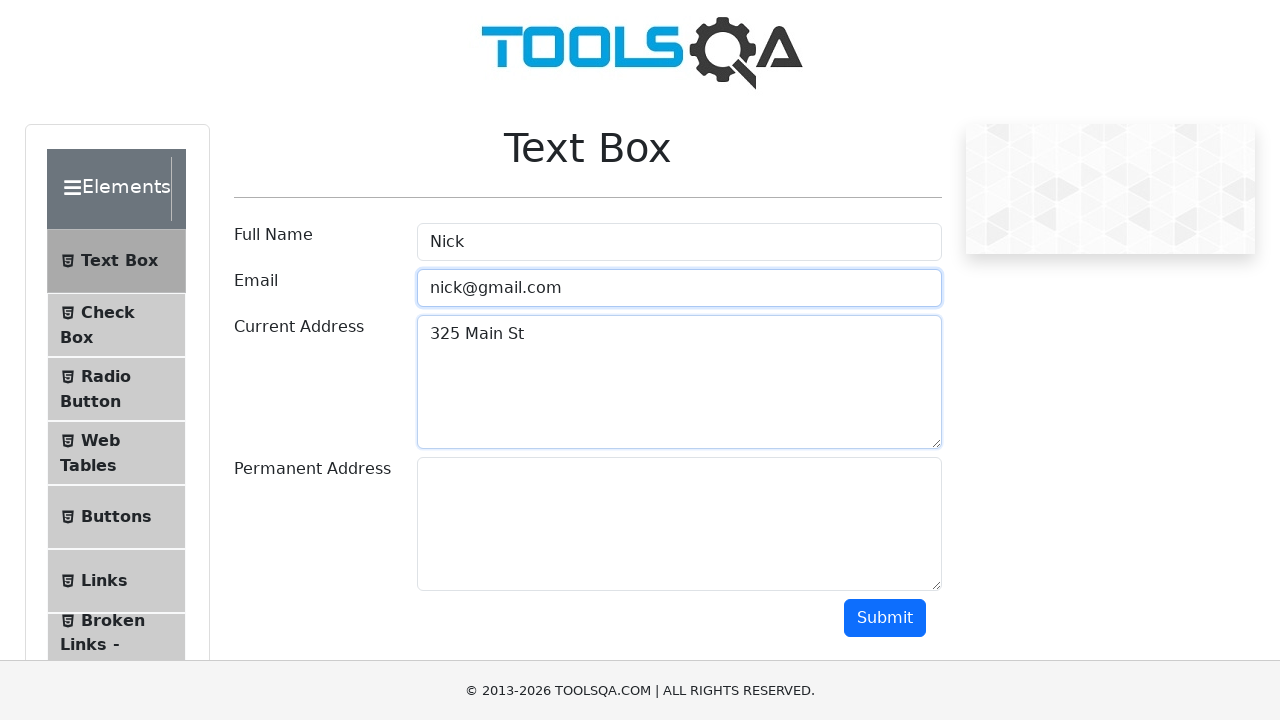

Filled in permanent address field with '576 Main St' on #permanentAddress
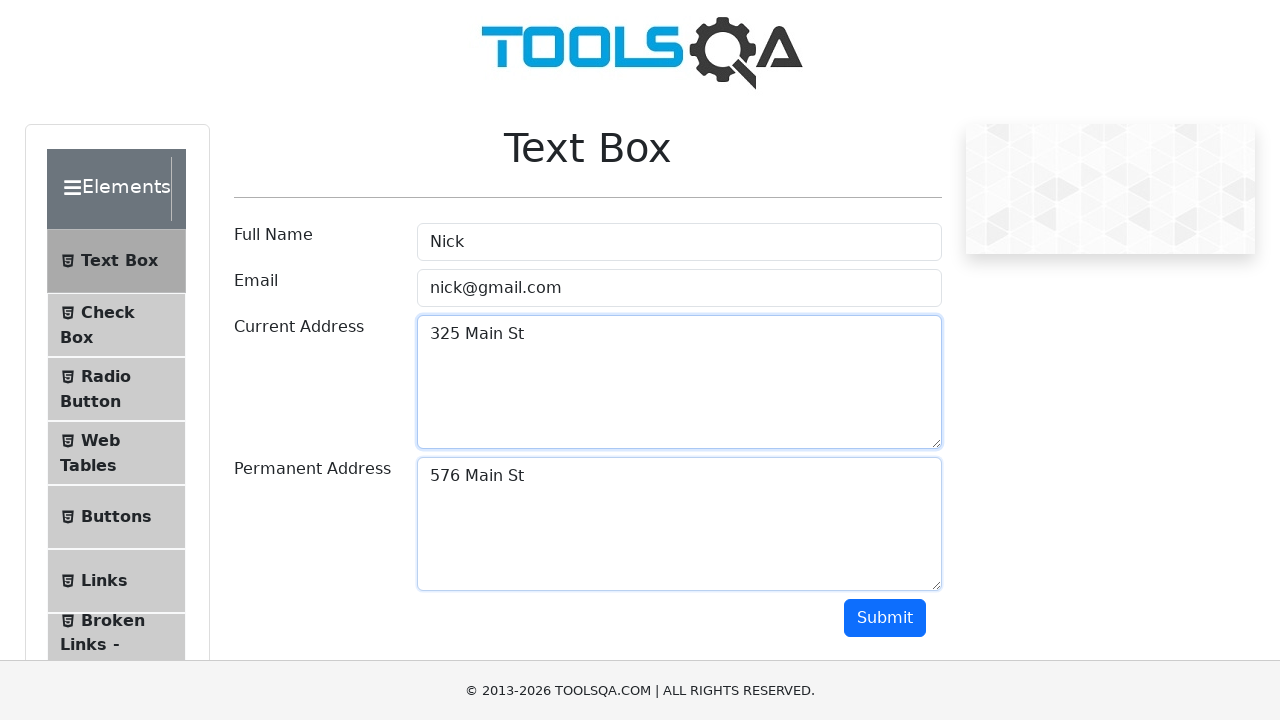

Clicked submit button to submit the form at (885, 618) on #submit
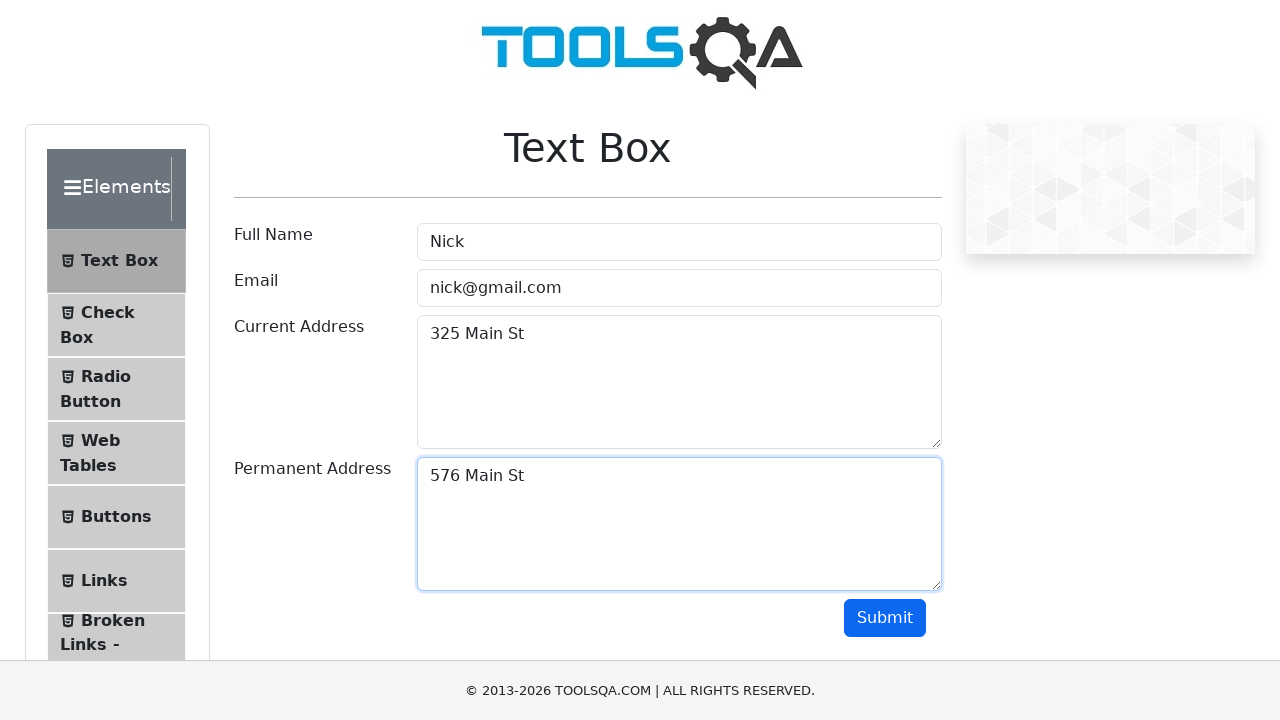

Verified name output field is displayed
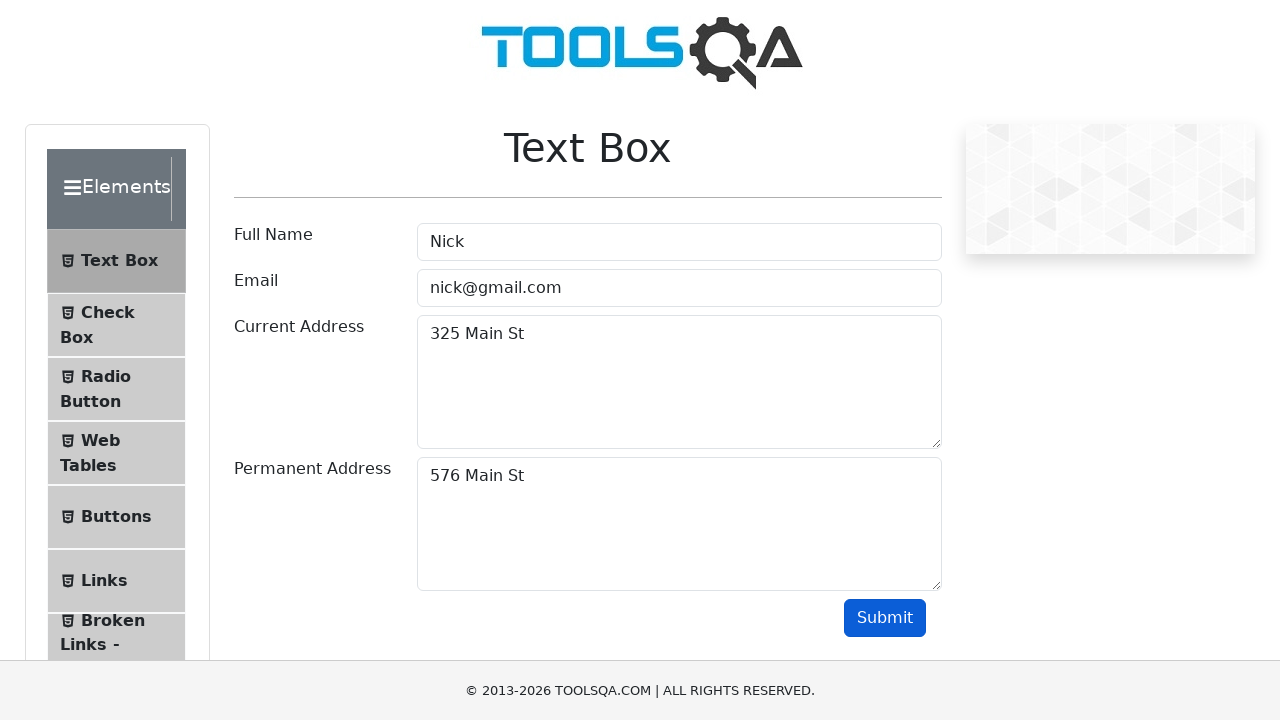

Verified email output field is displayed
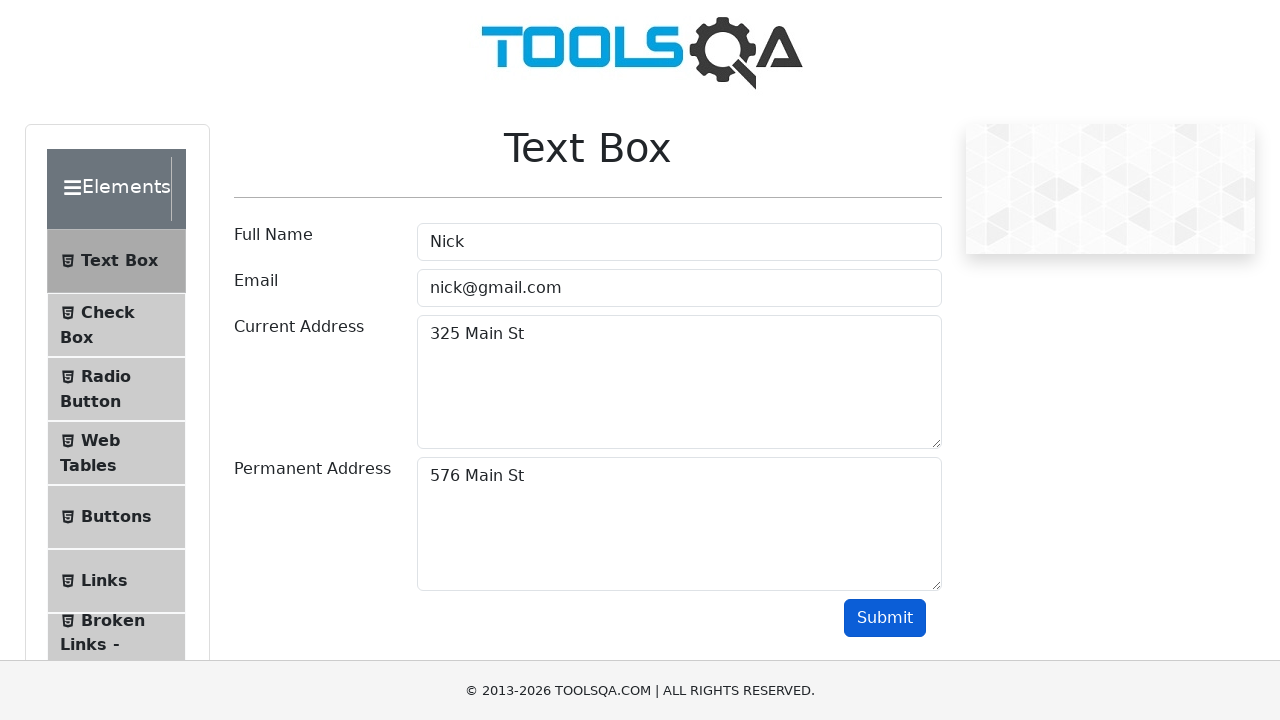

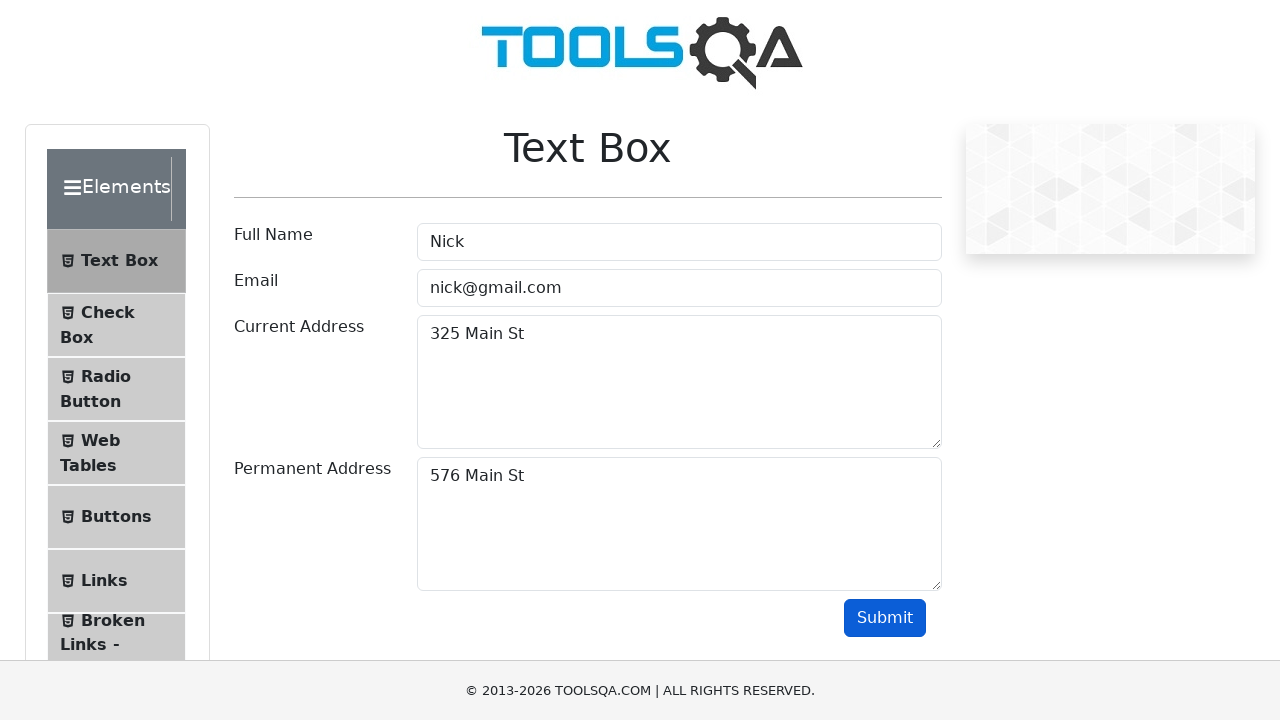